Tests dynamic loading functionality by clicking a start button and waiting for a "Hello World!" message to appear after content loads dynamically.

Starting URL: https://the-internet.herokuapp.com/dynamic_loading/2

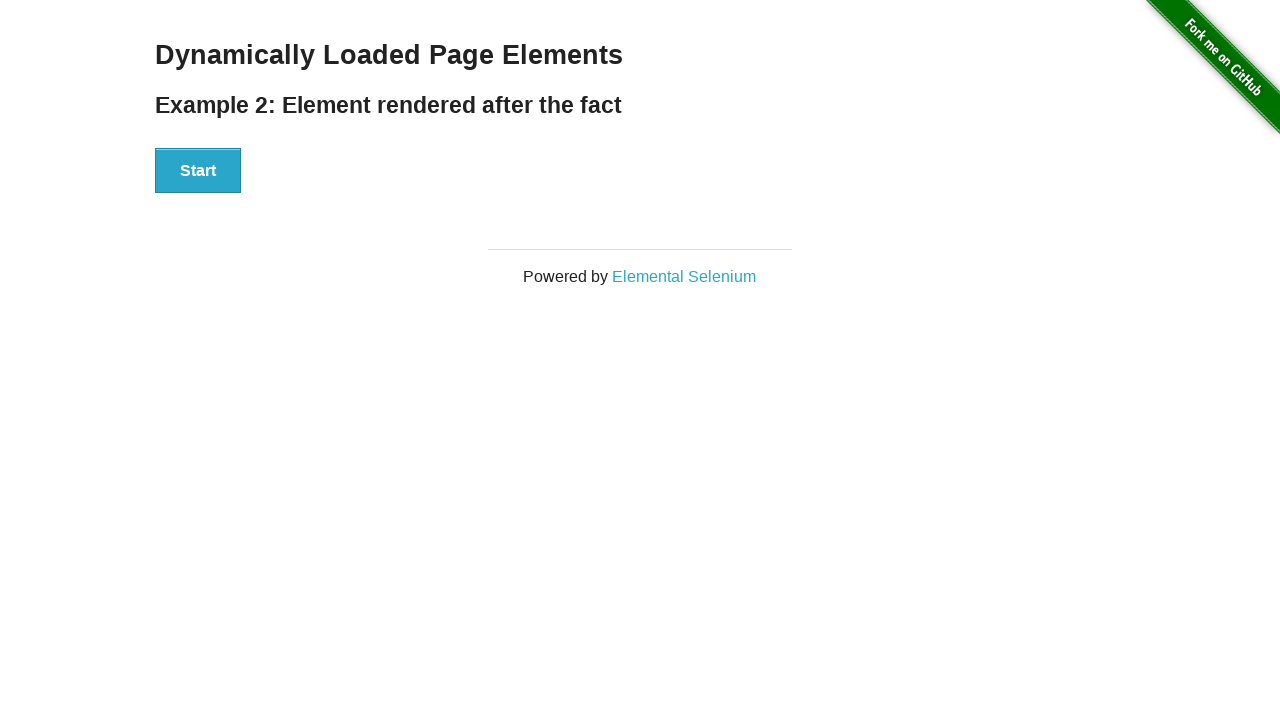

Clicked start button to trigger dynamic loading at (198, 171) on #start button
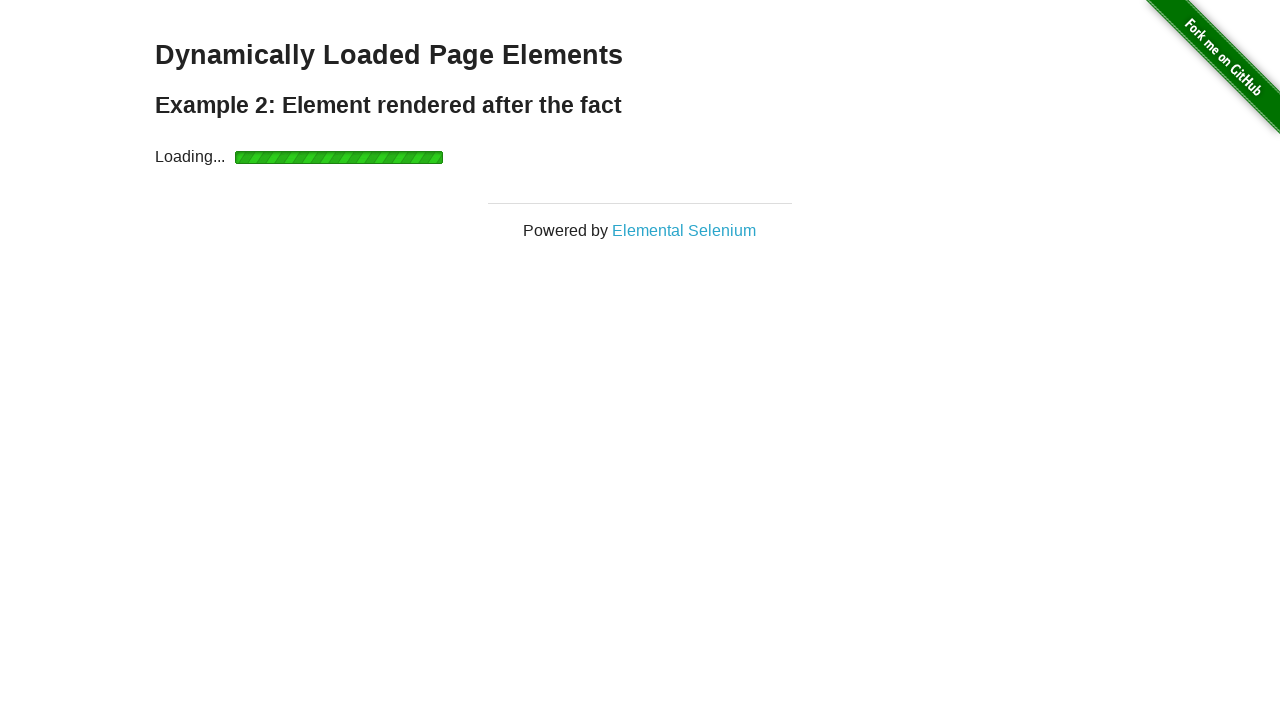

Finish element appeared with 'Hello World!' message
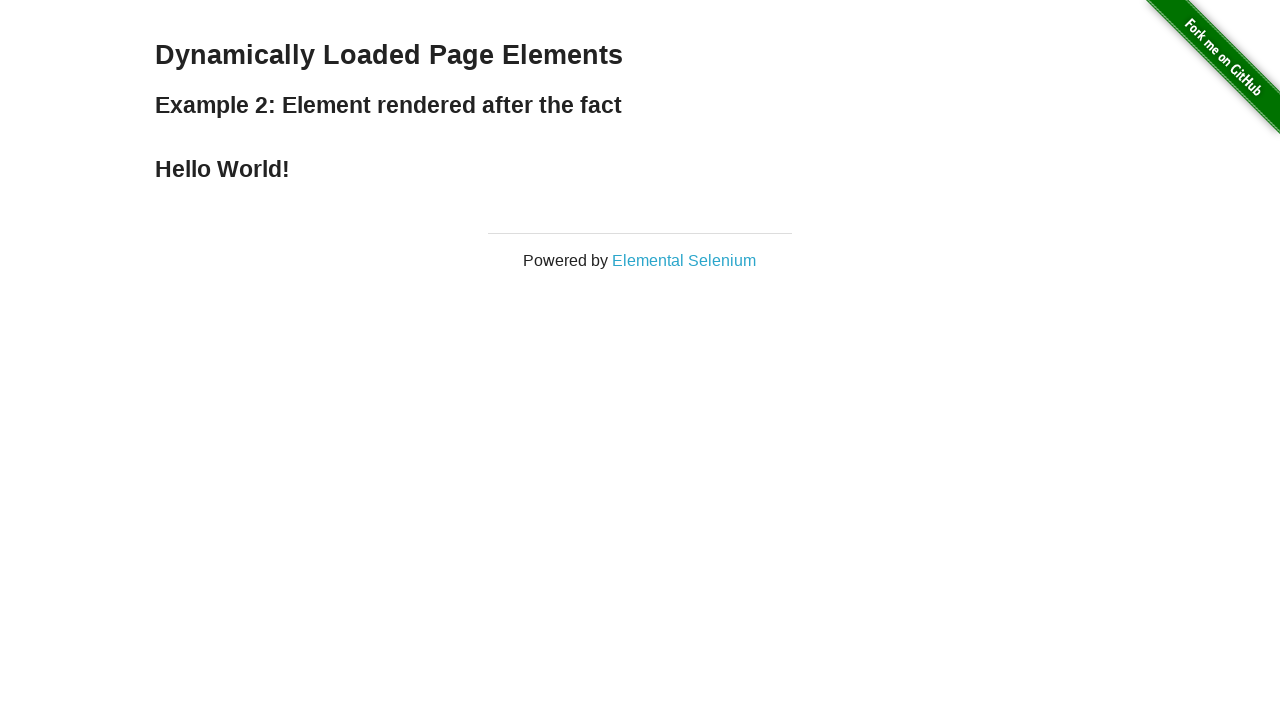

Retrieved finish element text content
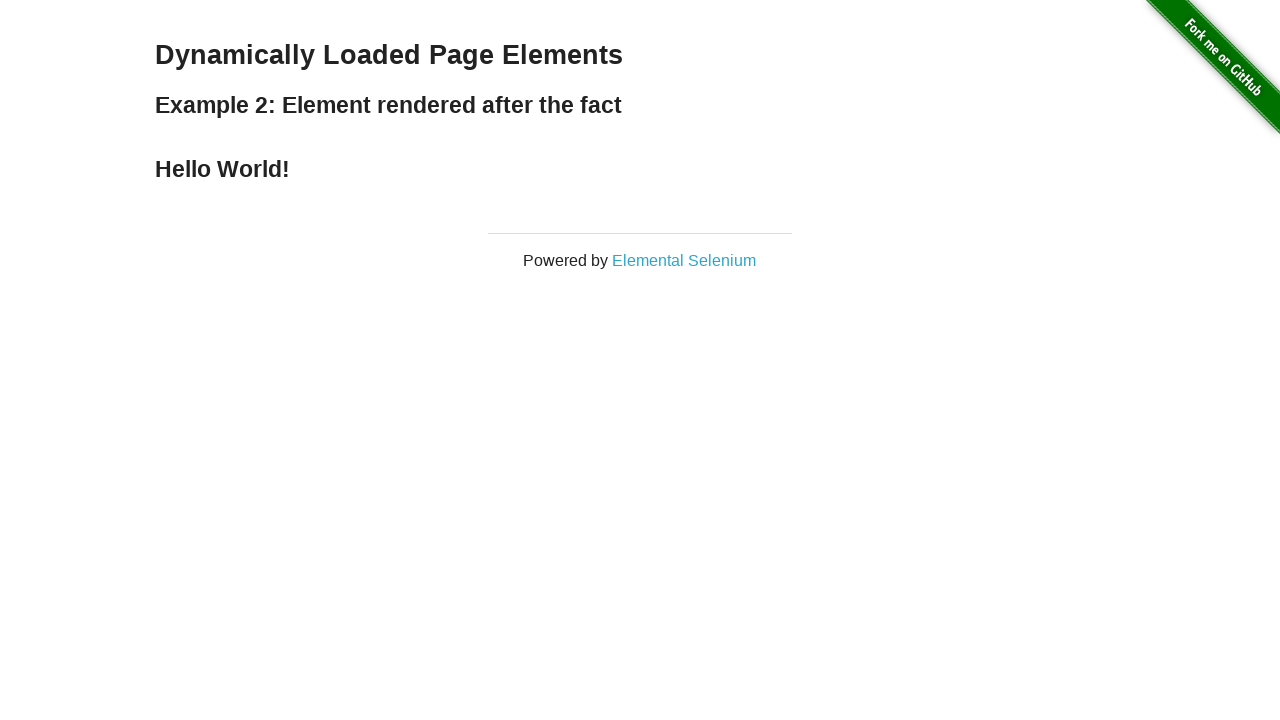

Verified finish text equals 'Hello World!' - assertion passed
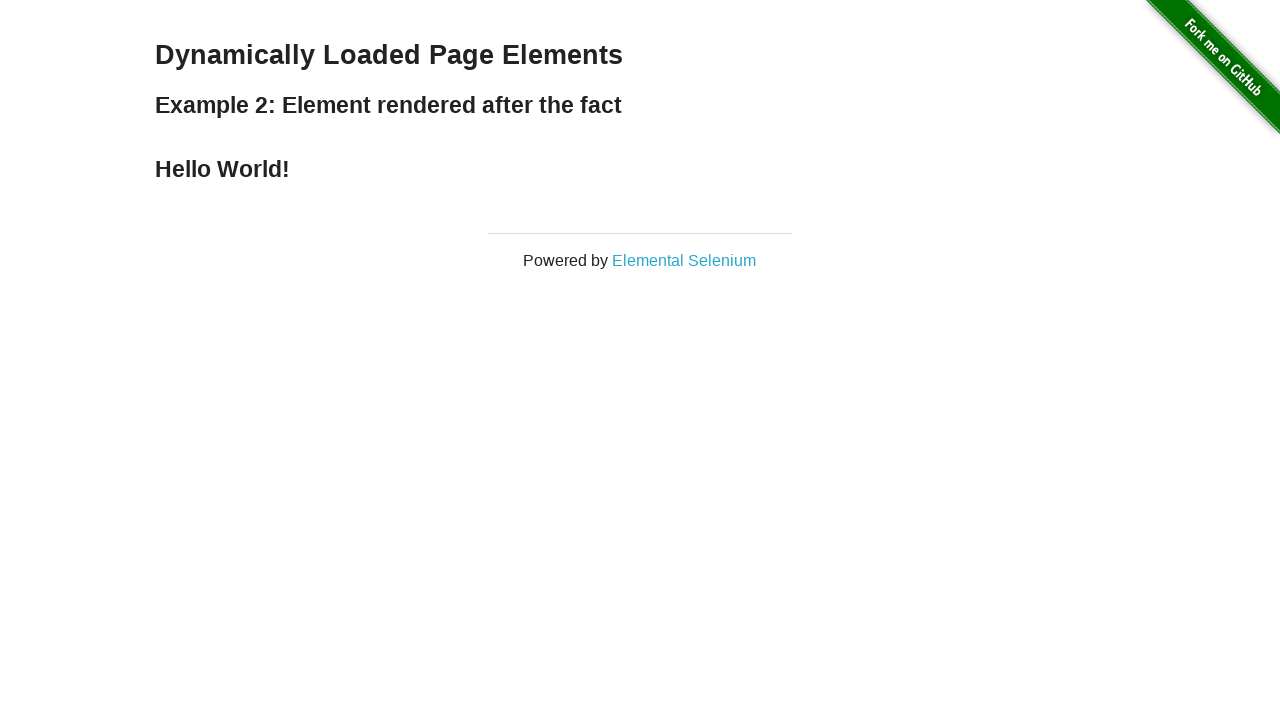

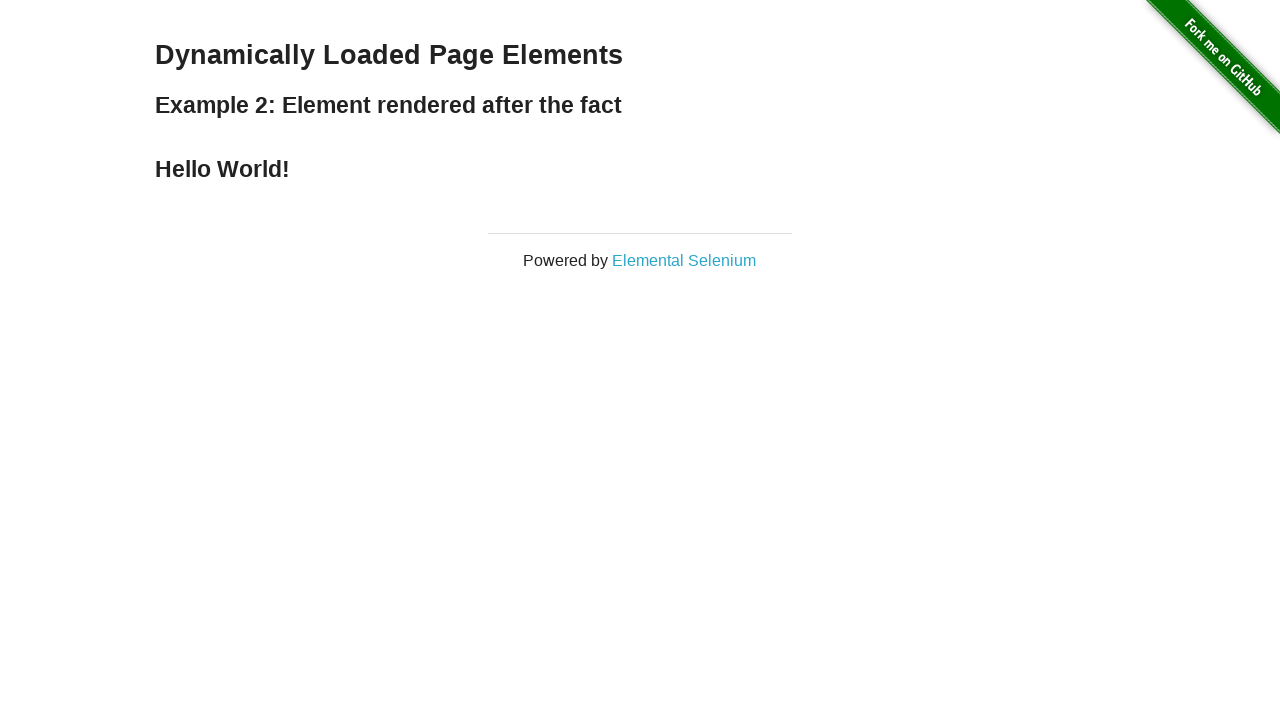